Tests checkbox functionality by verifying default states of two checkboxes, then clicking to toggle their selection states and verifying the changes.

Starting URL: http://practice.cydeo.com/checkboxes

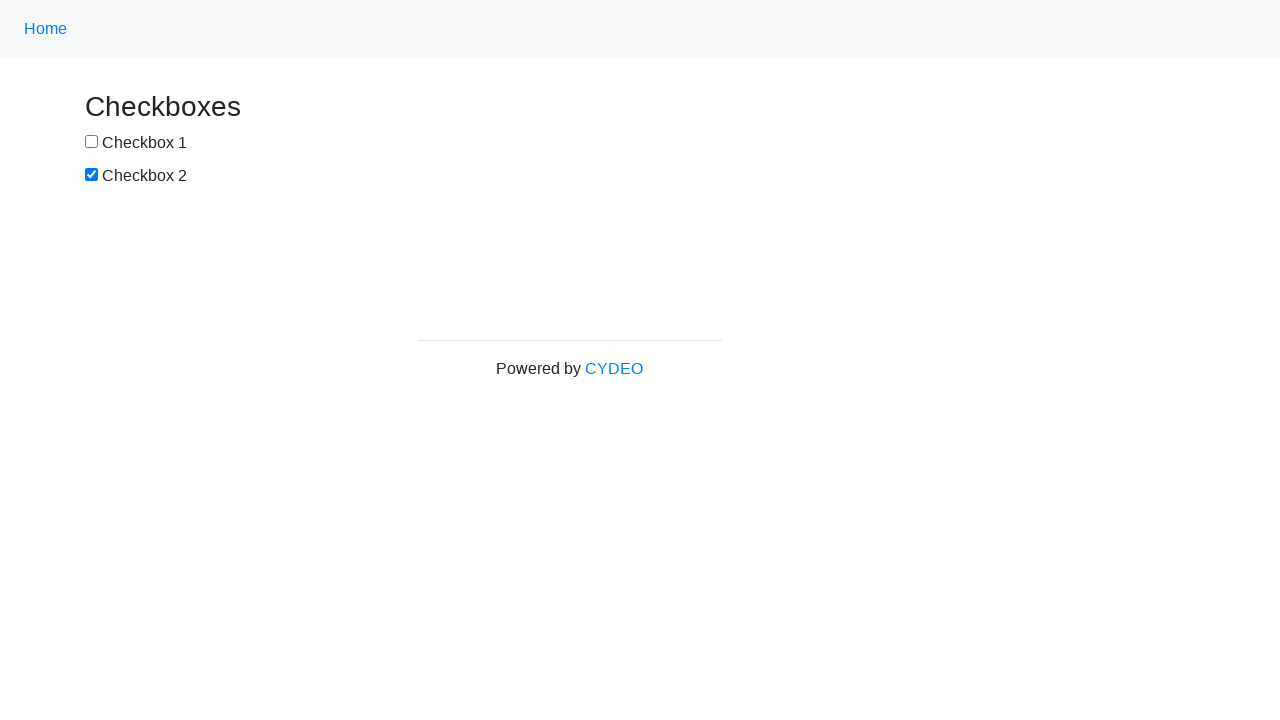

Located checkbox1 element
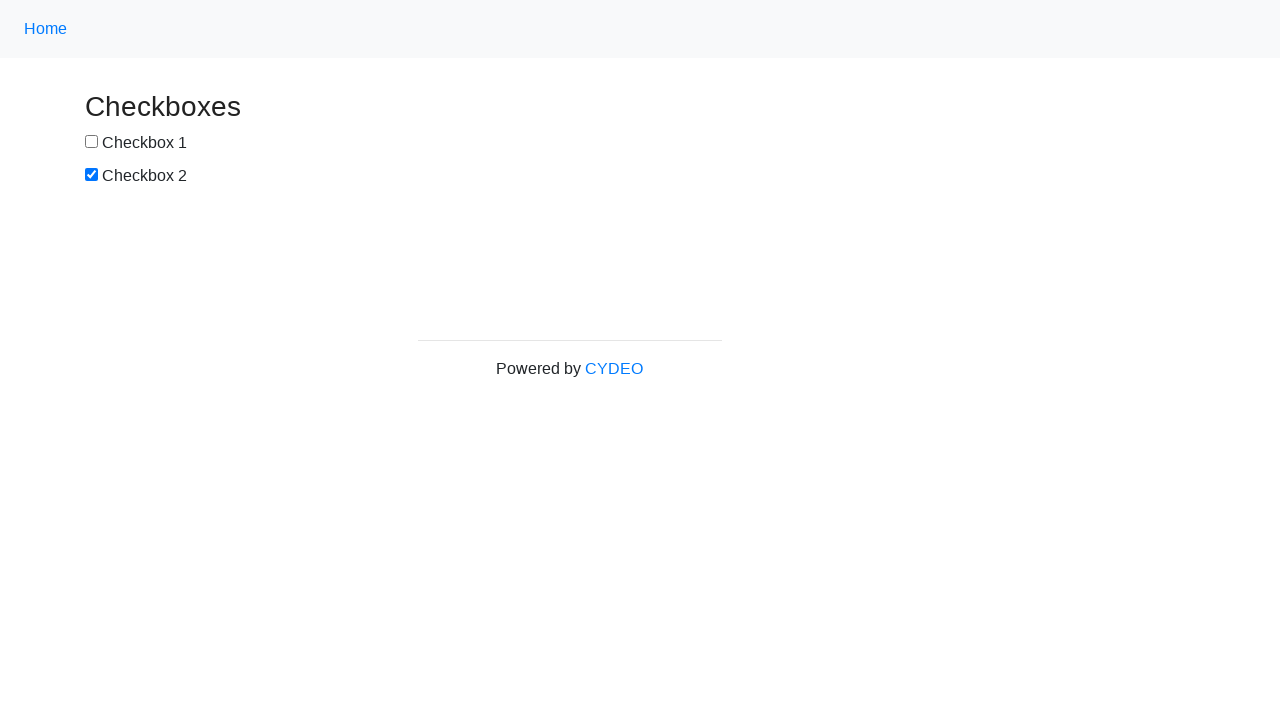

Located checkbox2 element
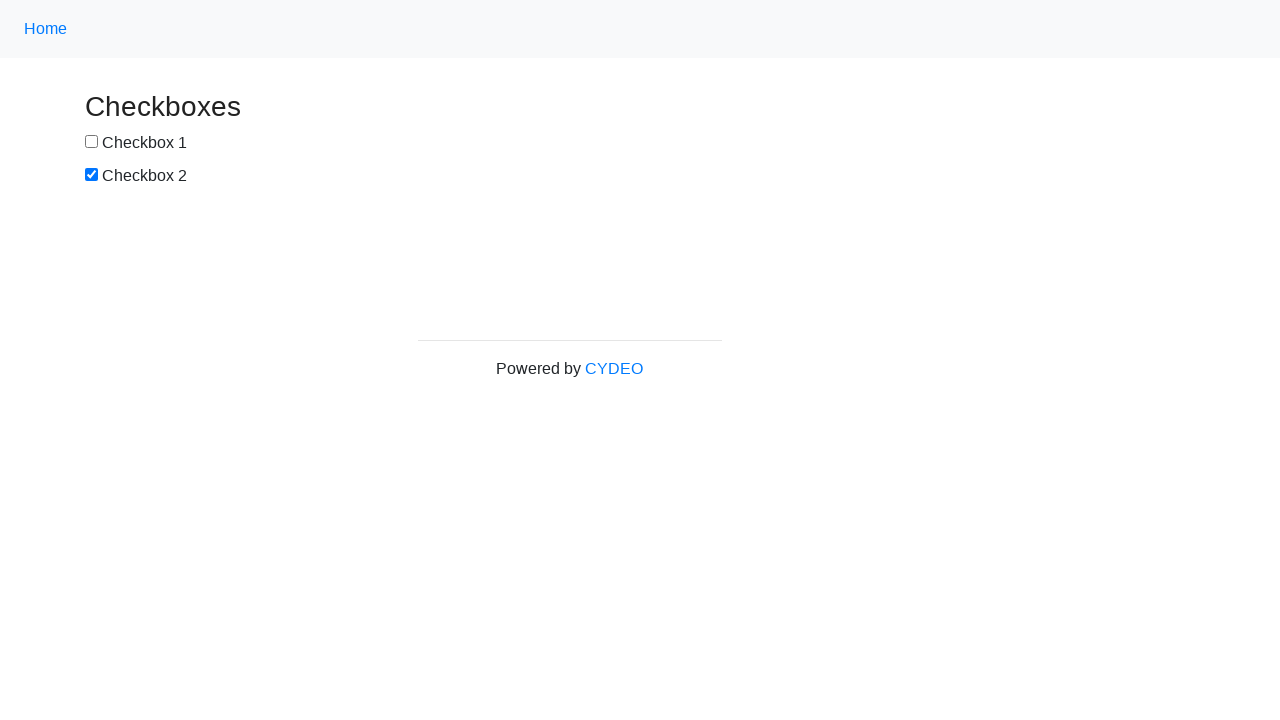

Verified checkbox1 is not selected by default
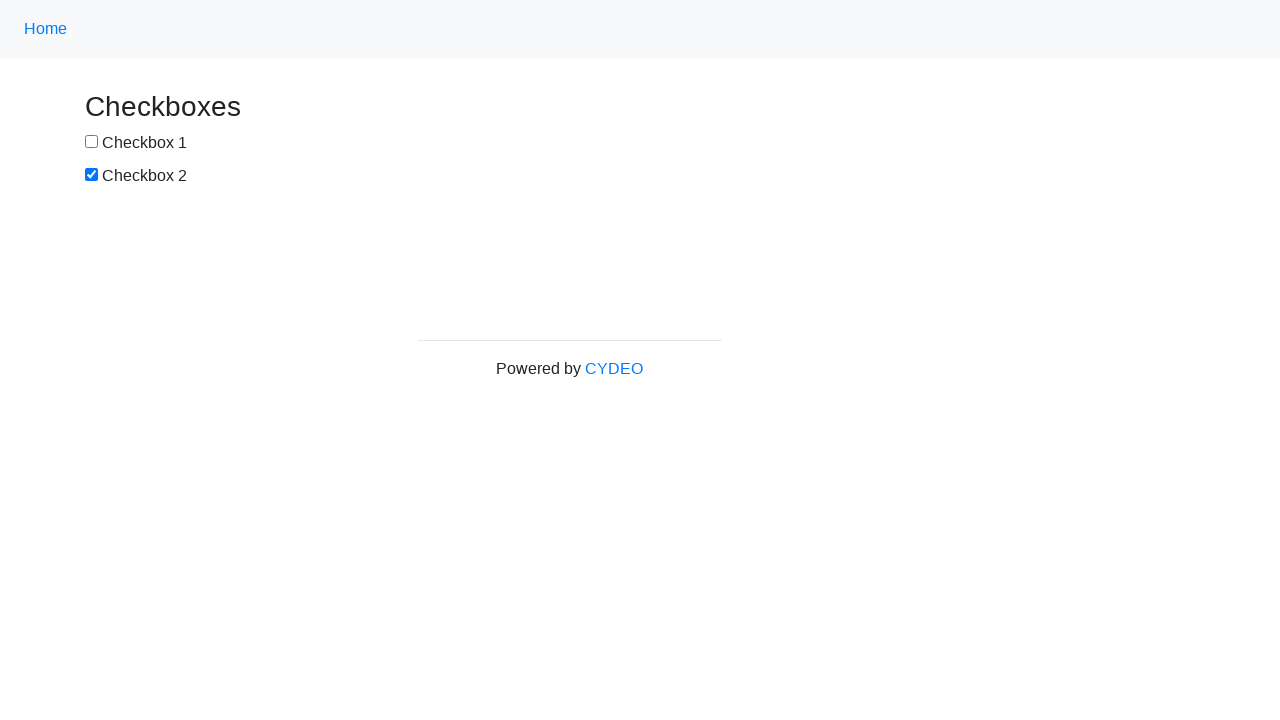

Verified checkbox2 is selected by default
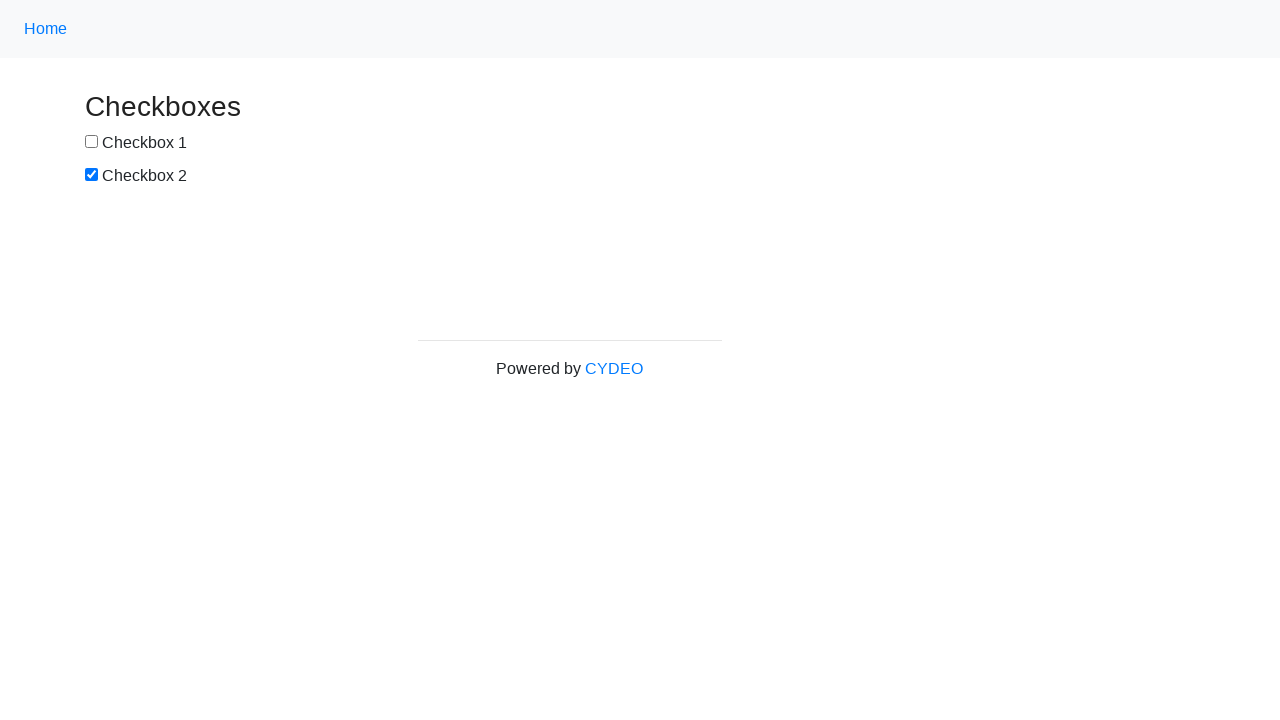

Clicked checkbox1 to select it at (92, 142) on input[name='checkbox1']
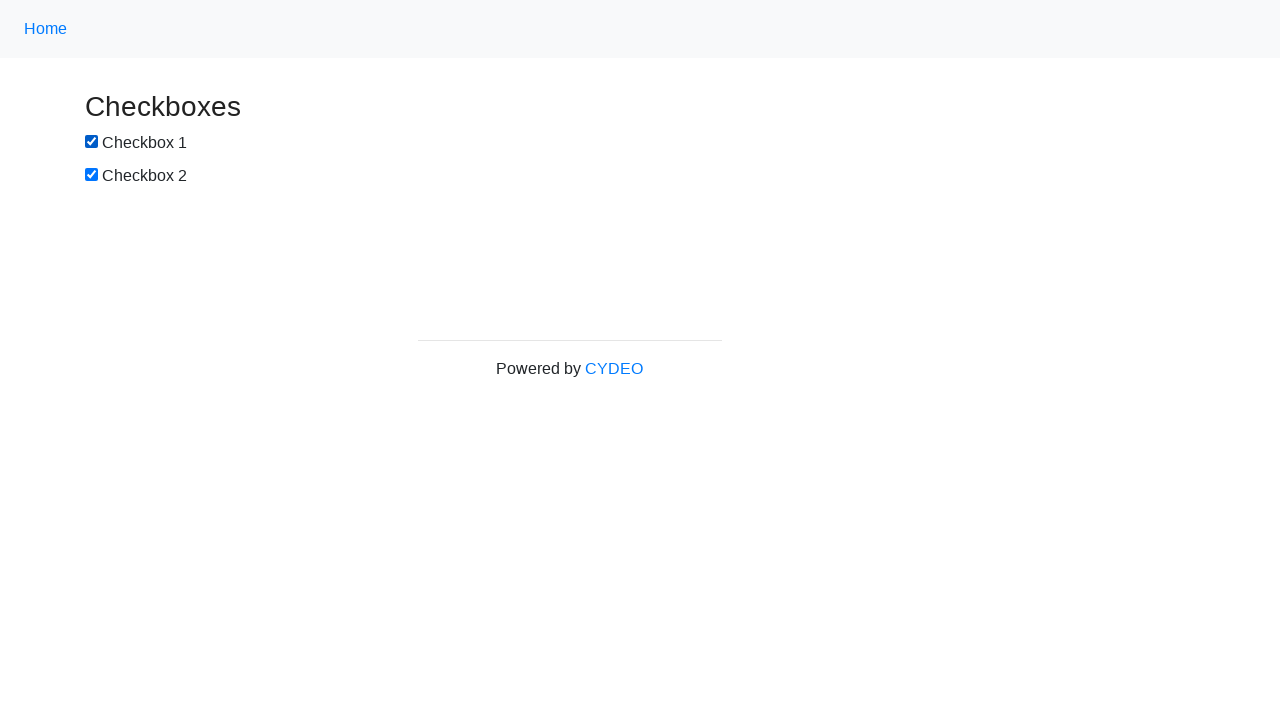

Clicked checkbox2 to deselect it at (92, 175) on input[name='checkbox2']
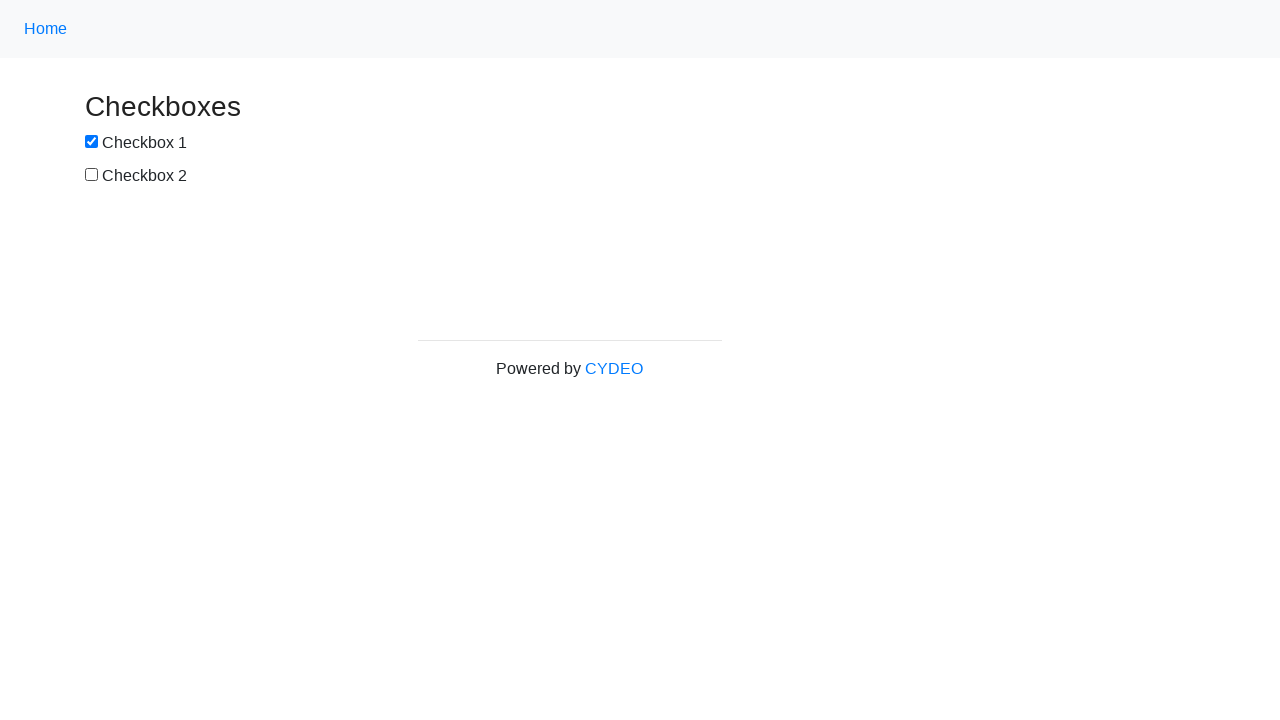

Verified checkbox1 is now selected after clicking
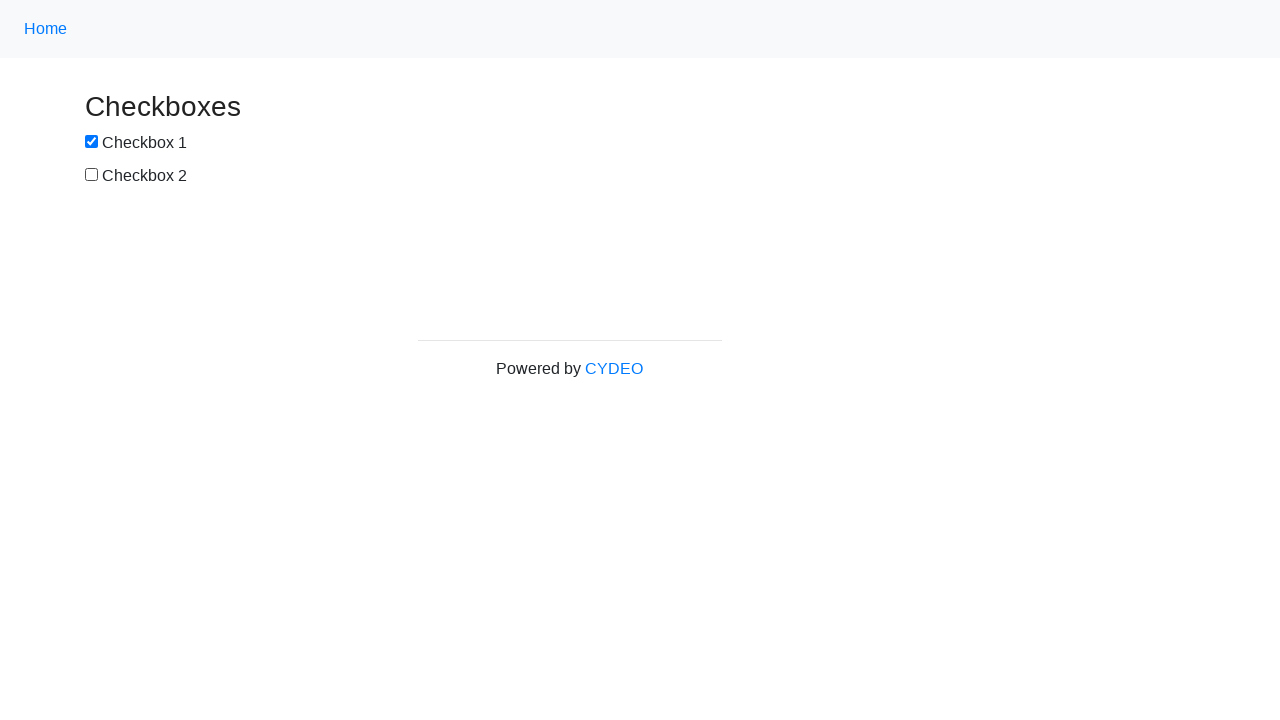

Verified checkbox2 is now deselected after clicking
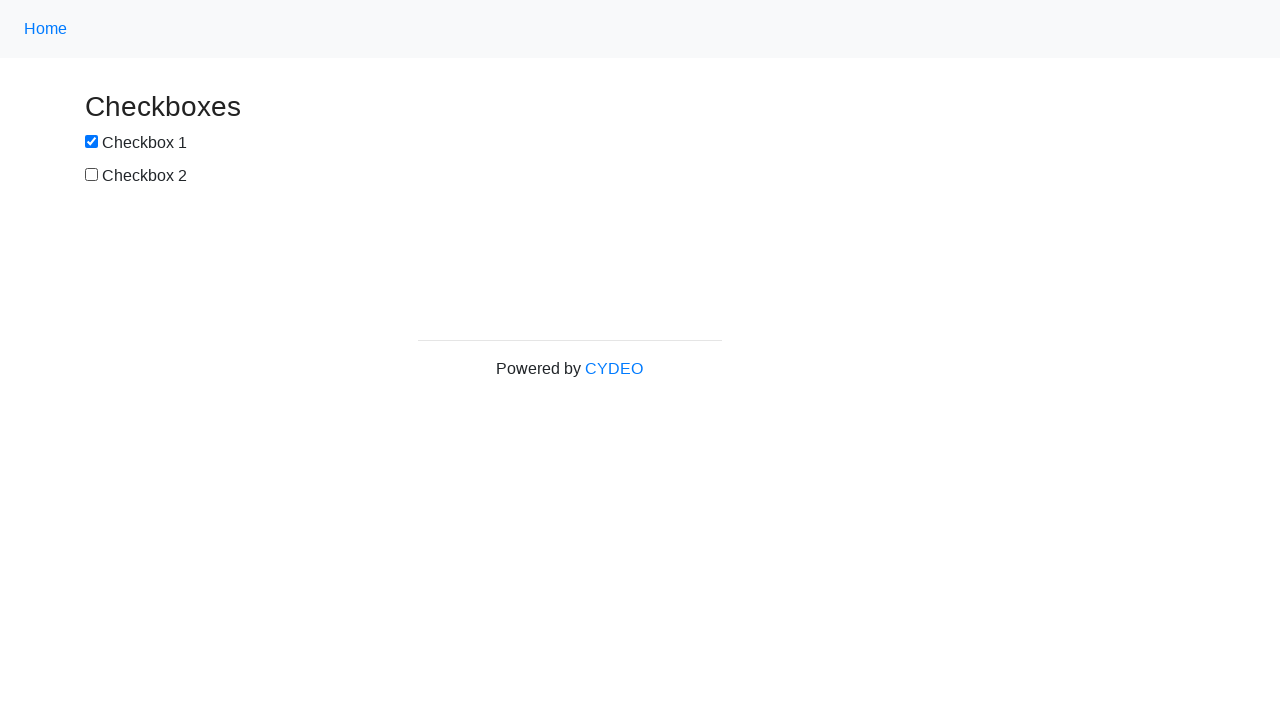

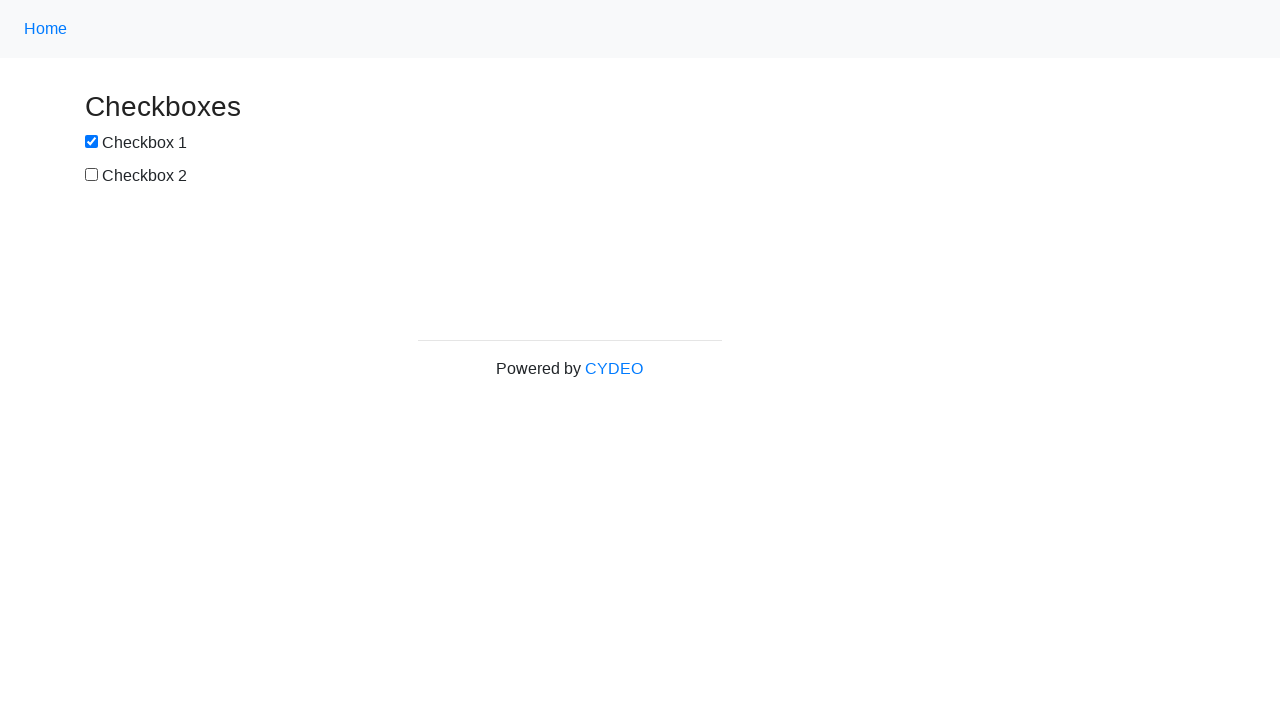